Verifies that sorting by view count changes the order of video results

Starting URL: https://xflix-qa.vercel.app/

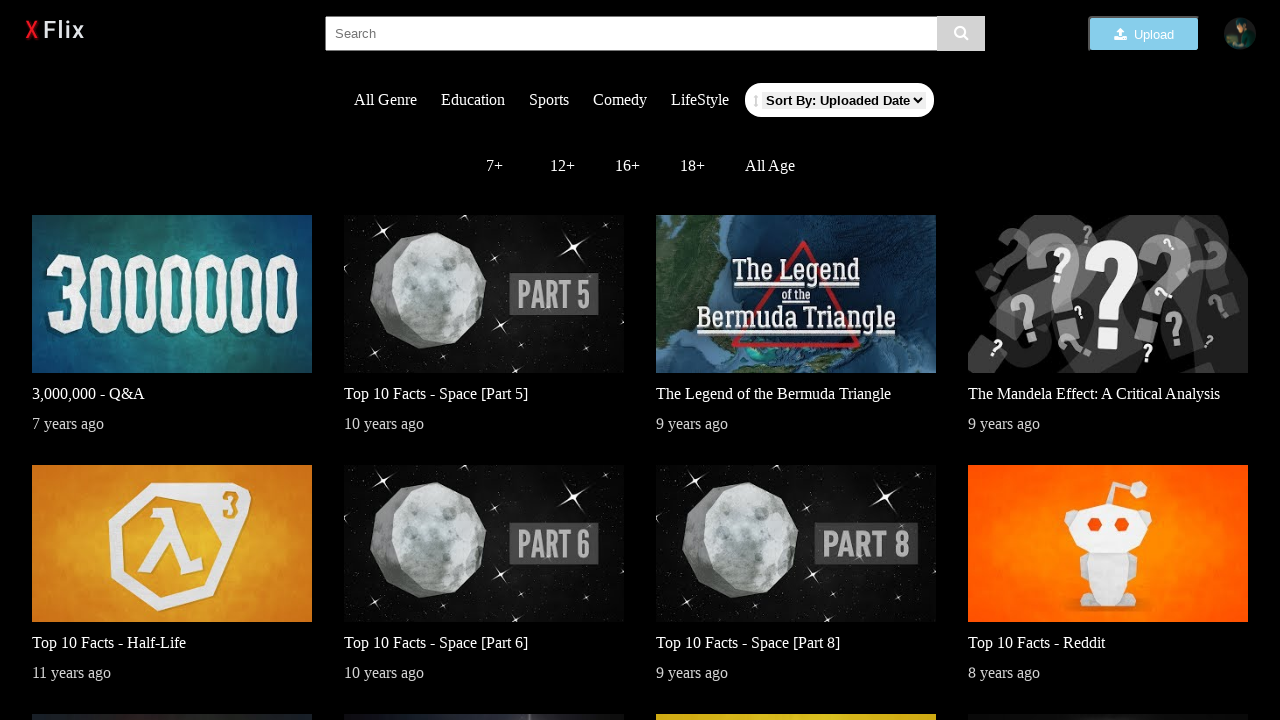

Retrieved initial order of video results
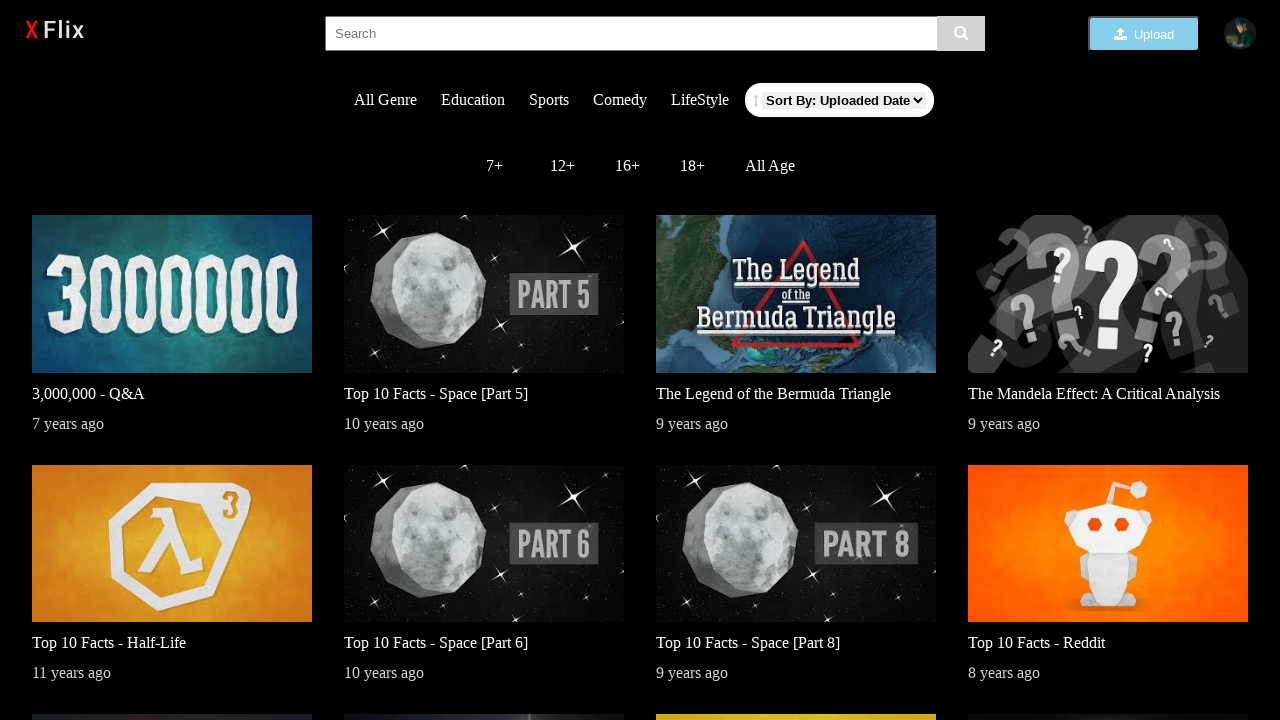

Selected 'Sort By: View Count' from dropdown menu on #sortBySelect
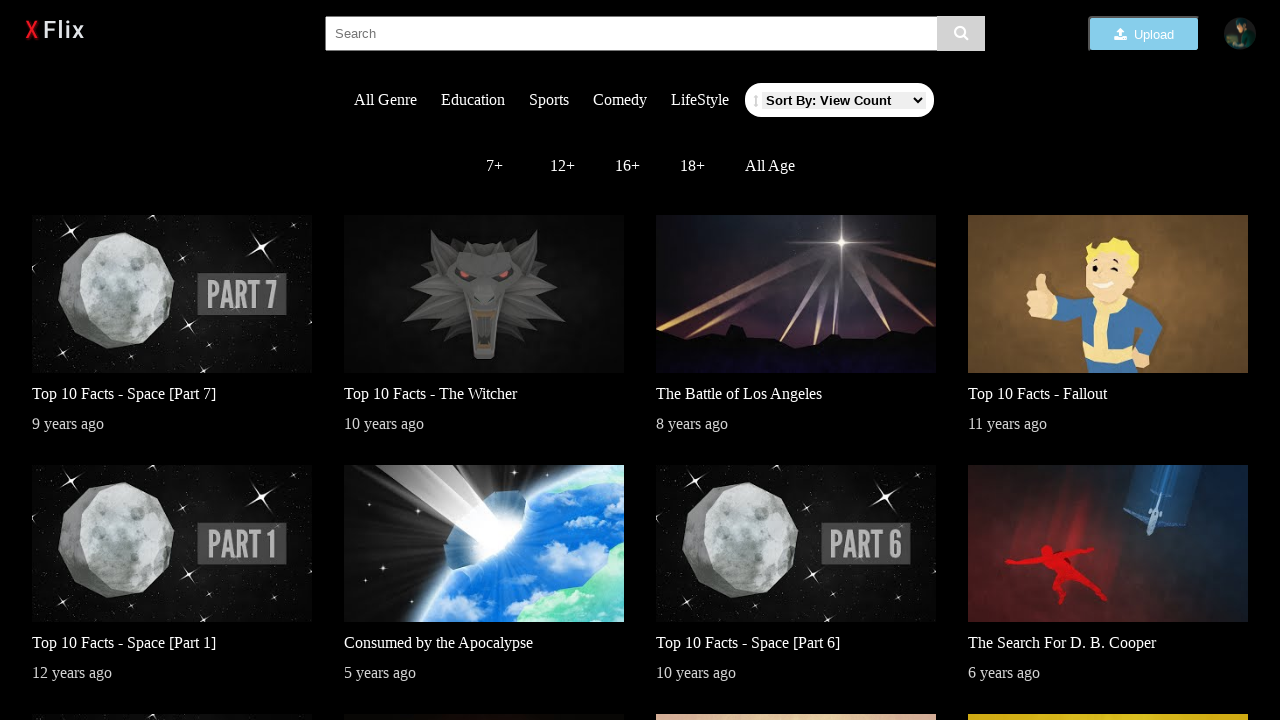

Retrieved video results after sorting by view count
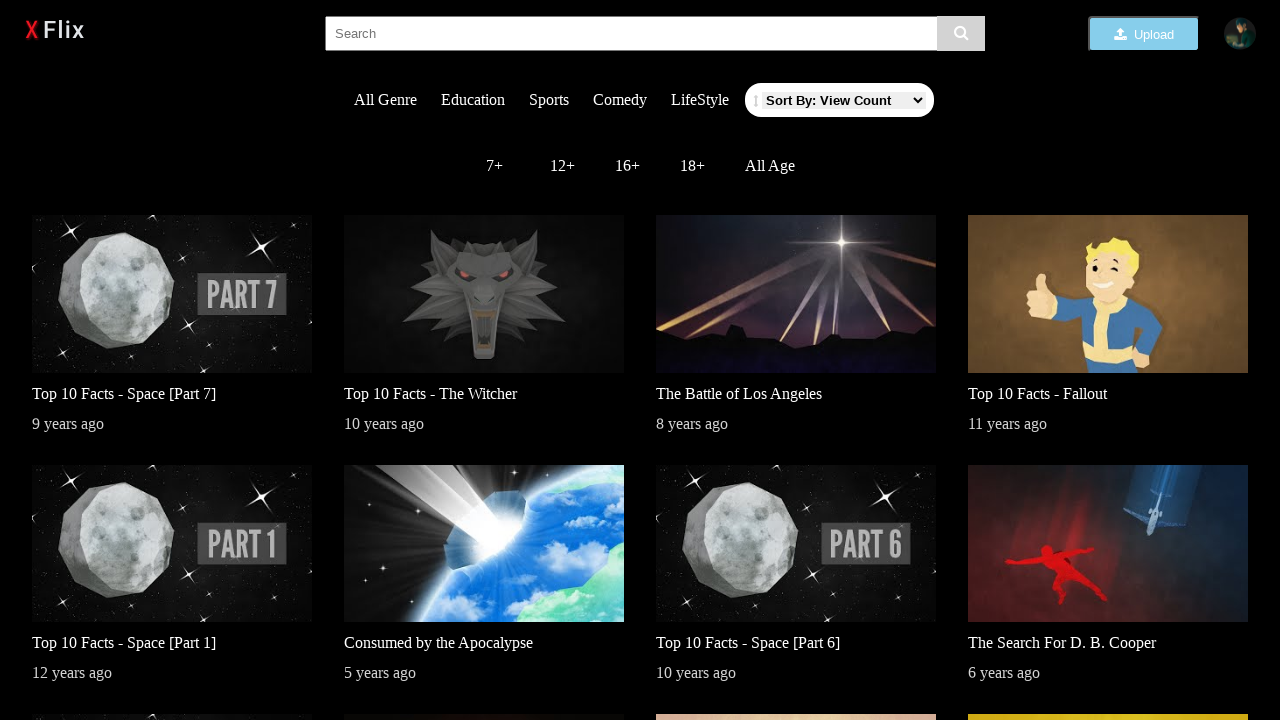

Verified that video order changed after sorting by view count
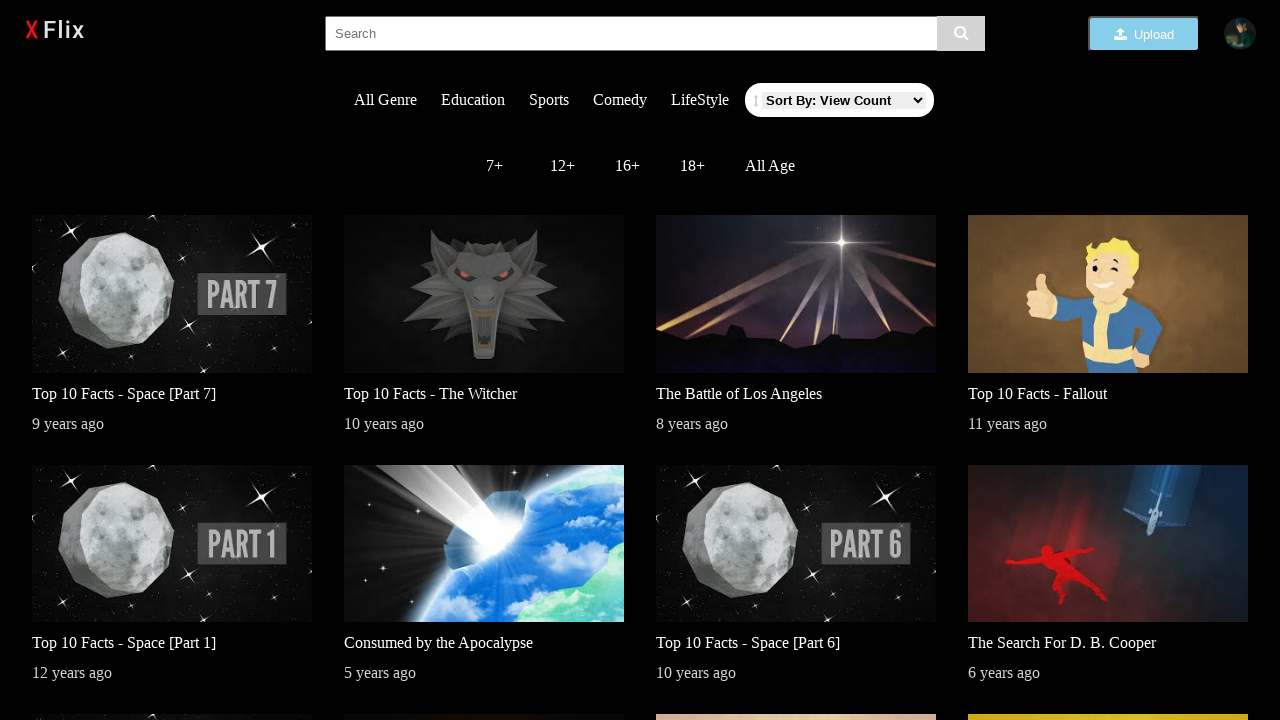

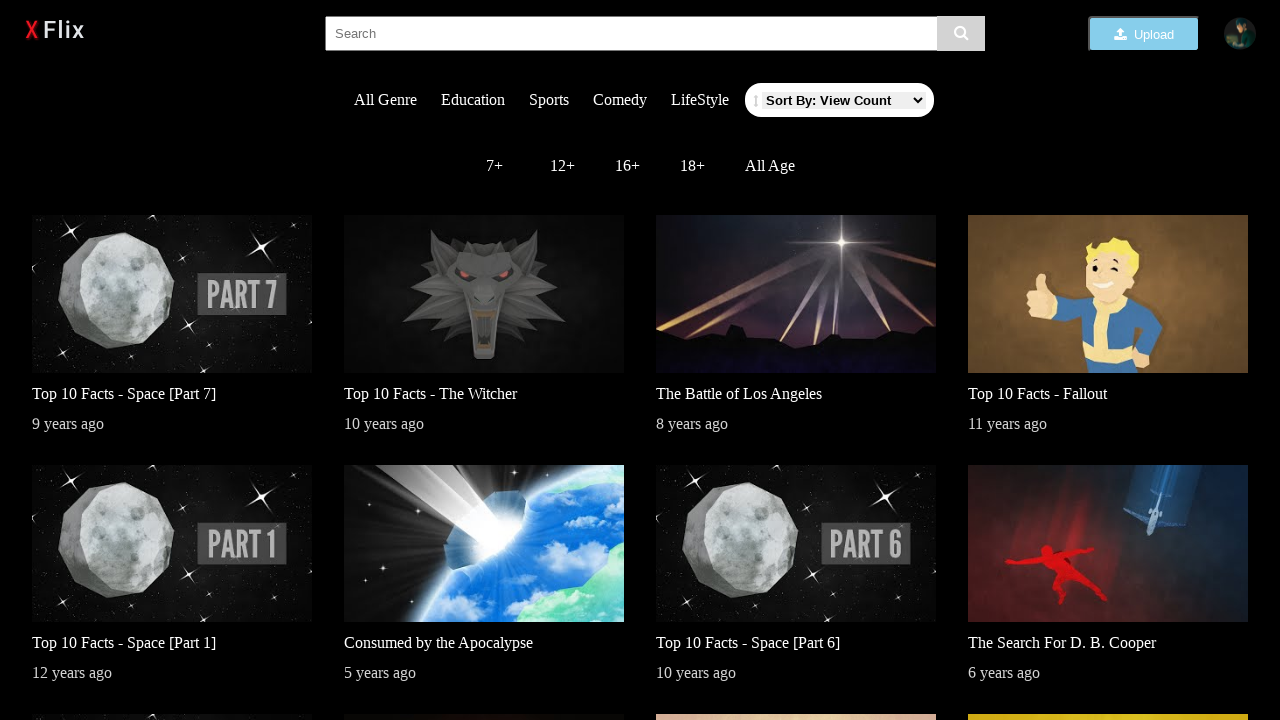